Tests the Python.org website by executing JavaScript to display the page title in an alert, then performs a search for "pycon" using the search field.

Starting URL: https://www.python.org/

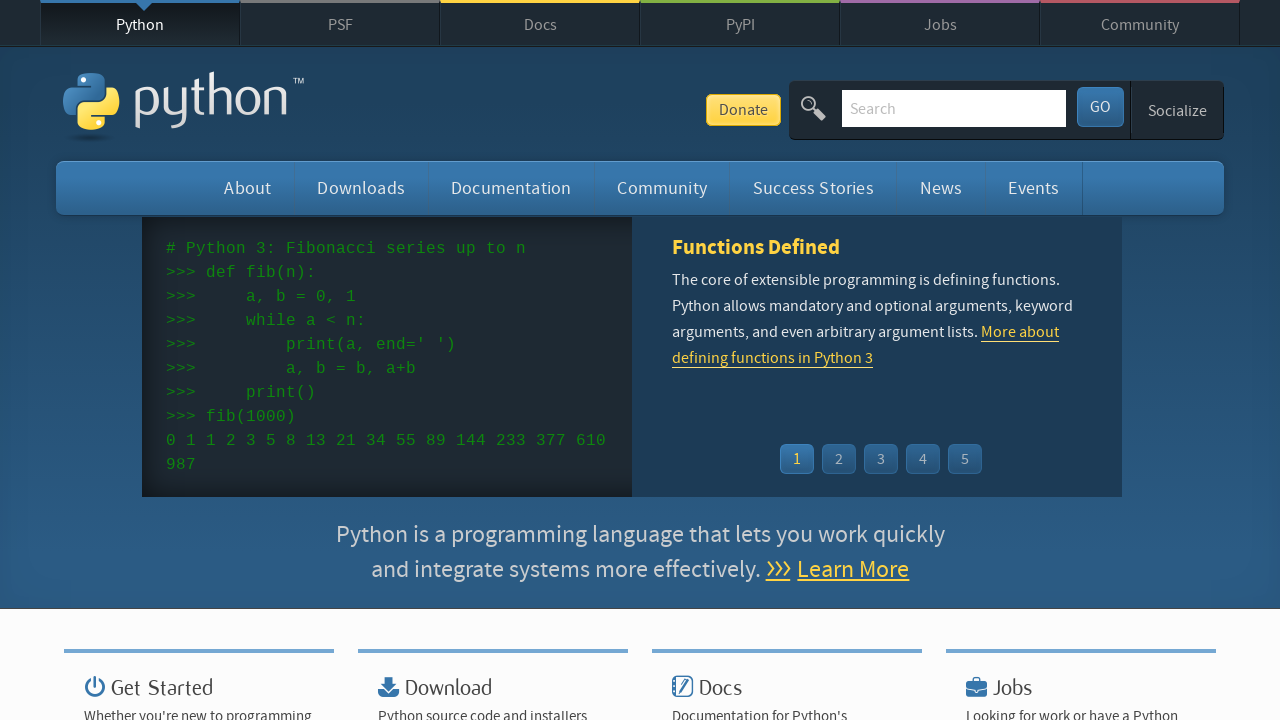

Executed JavaScript to display page title in alert
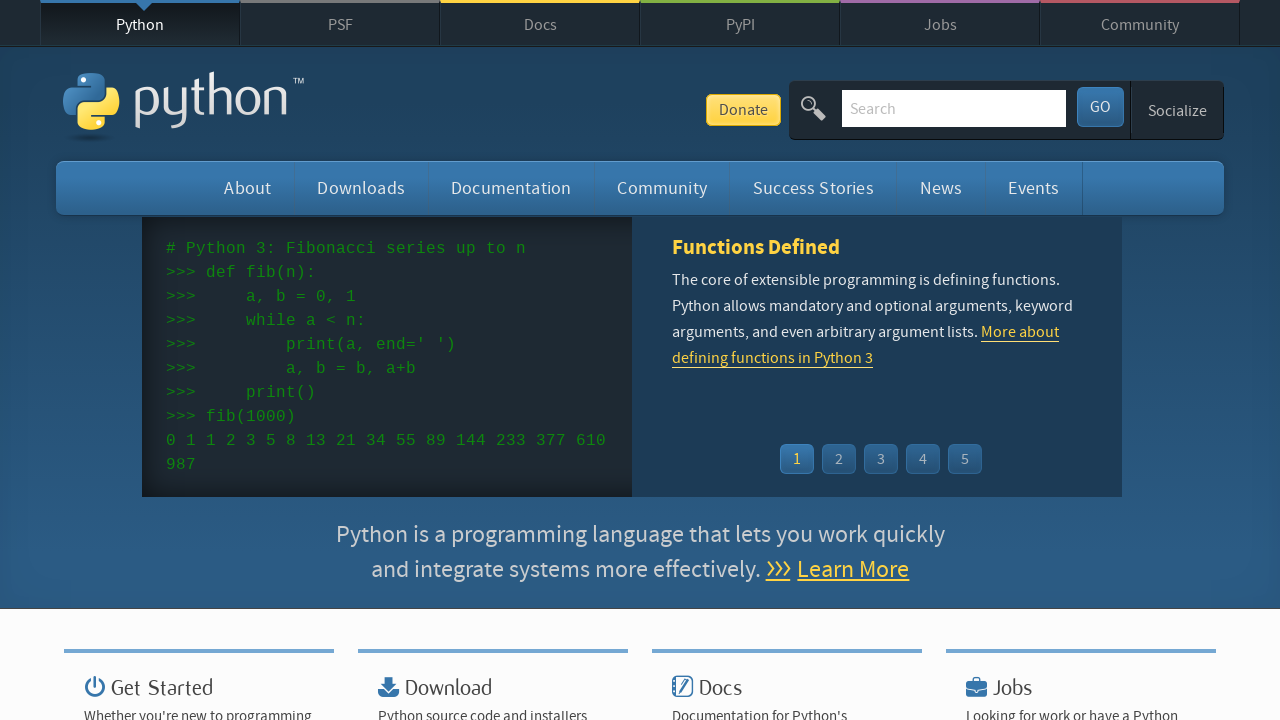

Set up dialog handler to accept alert
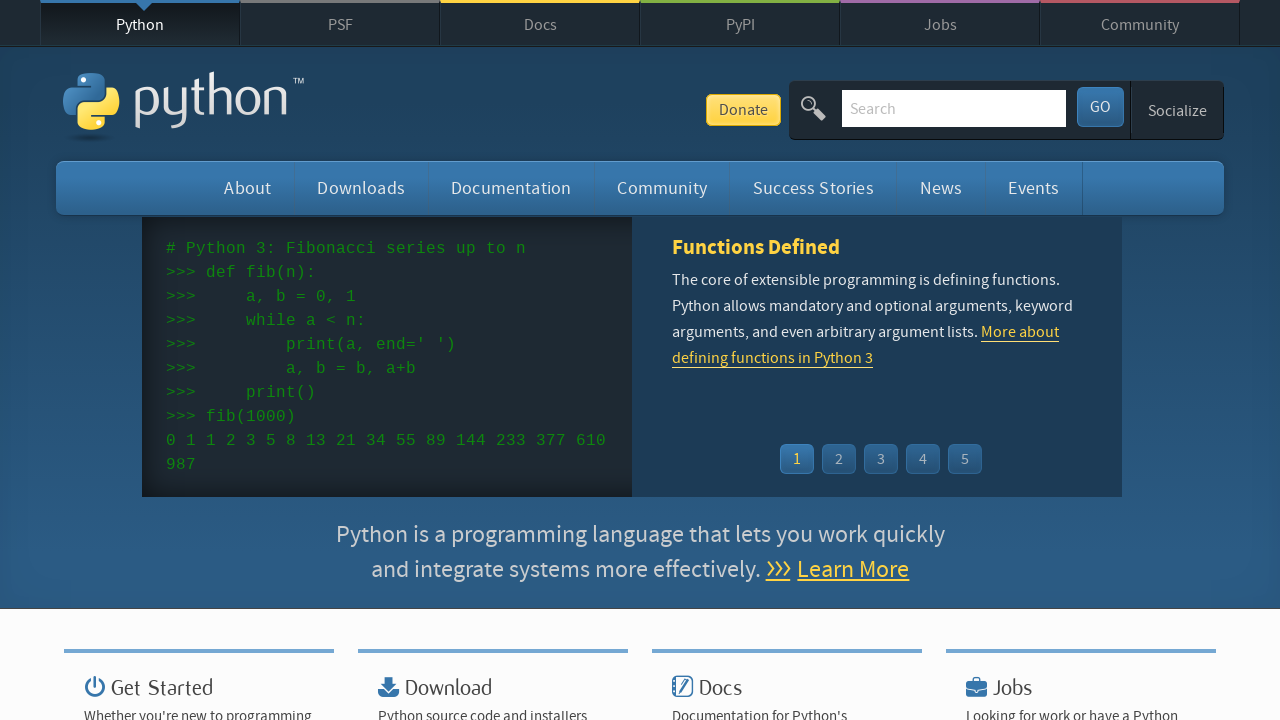

Filled search field with 'pycon' on #id-search-field
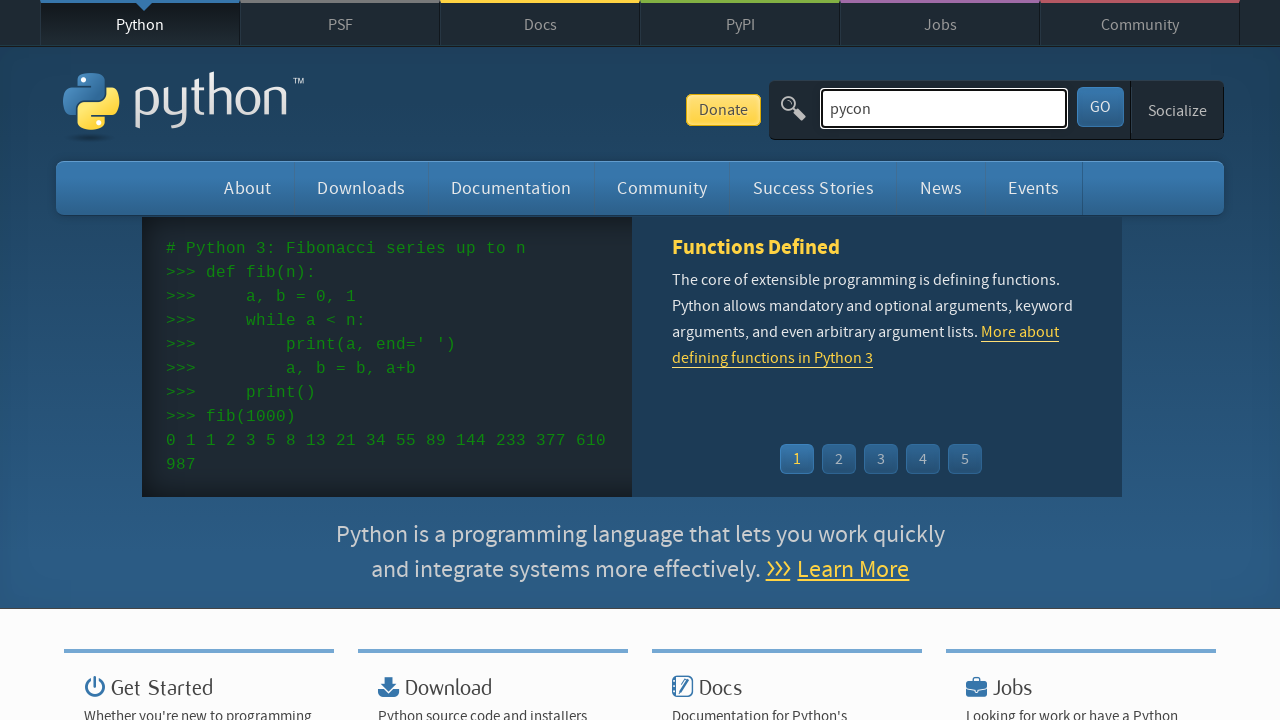

Clicked submit button to search for 'pycon' at (1100, 107) on #submit
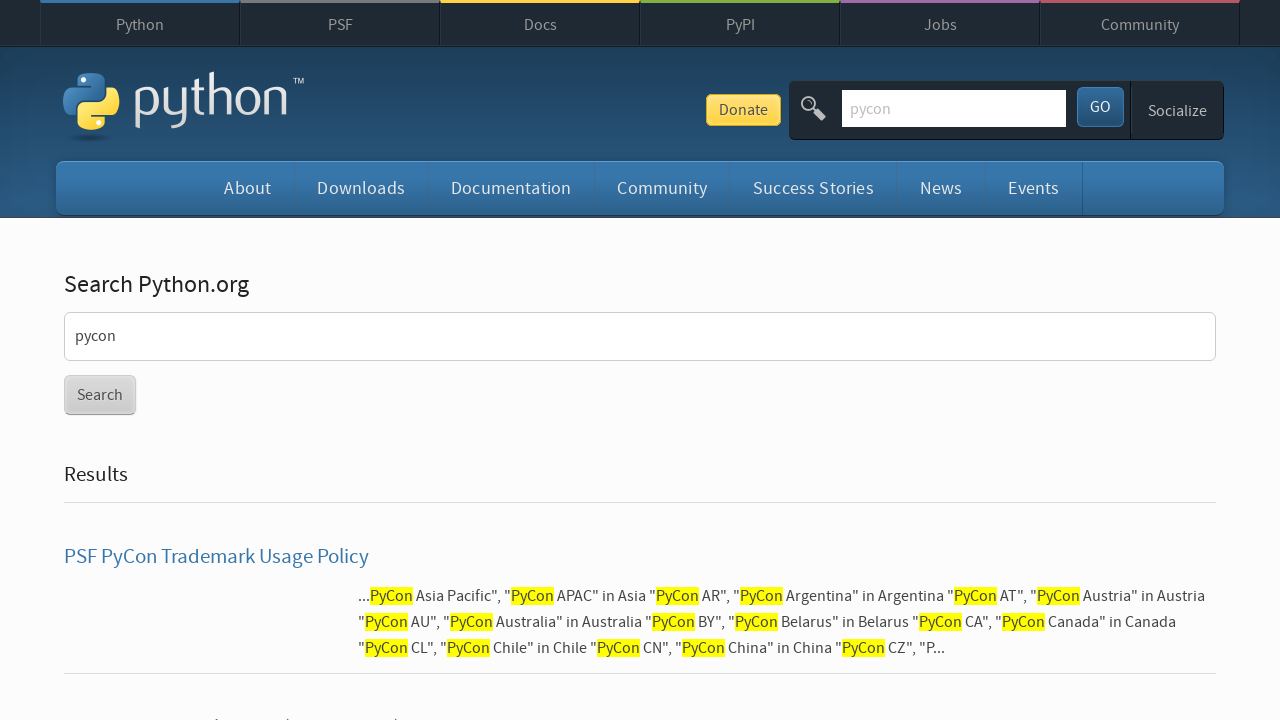

Search results loaded and network idle state reached
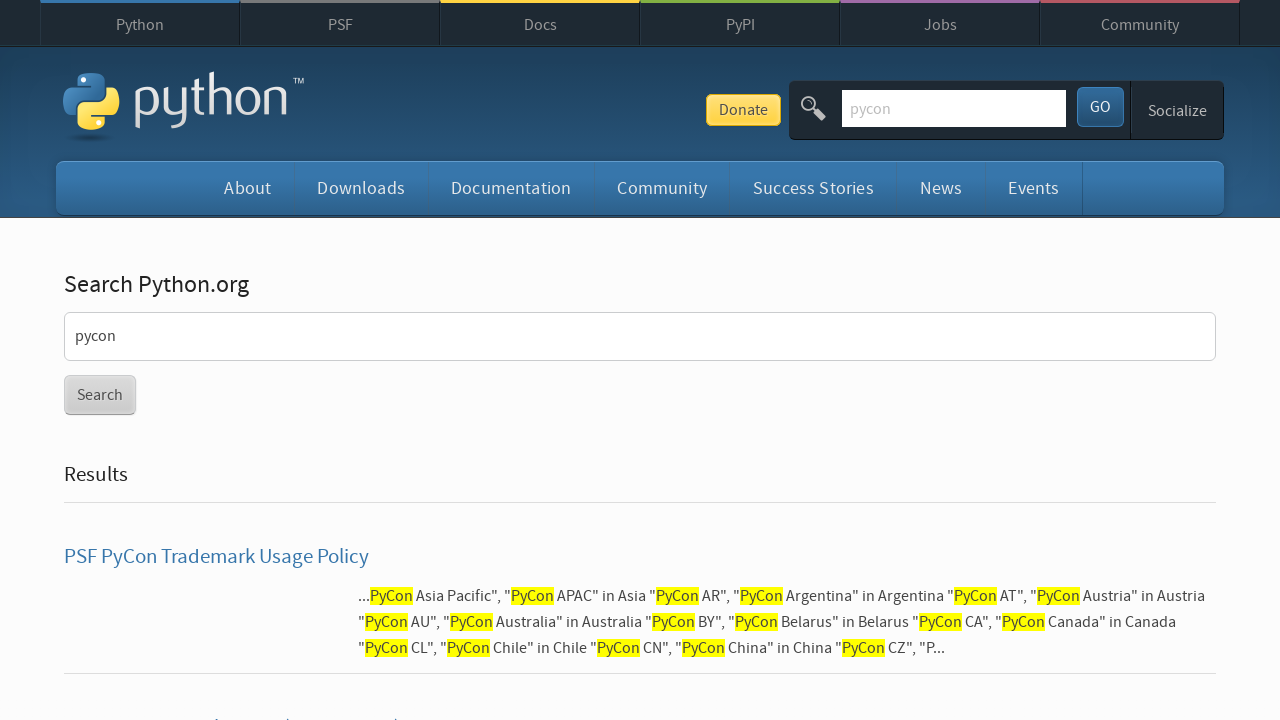

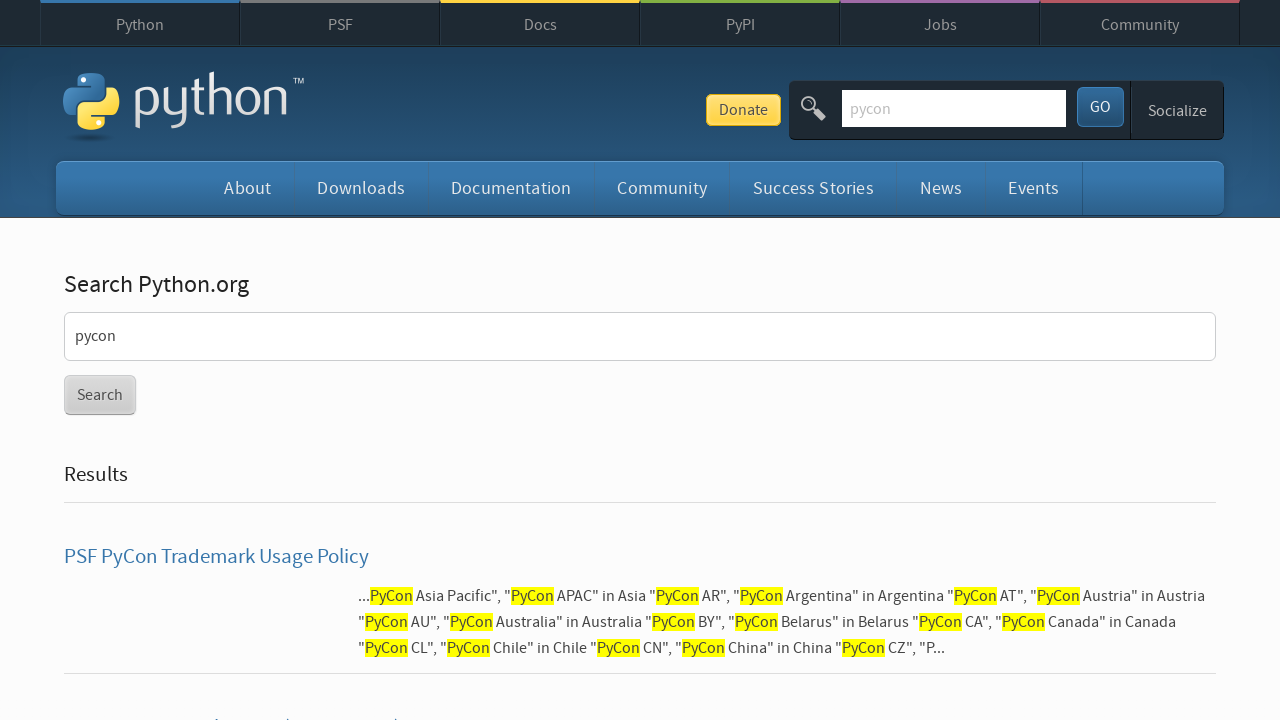